Tests the University of Rochester course catalog search by selecting a term, school, and department from dropdown menus, then submitting the search form.

Starting URL: https://cdcs.ur.rochester.edu/

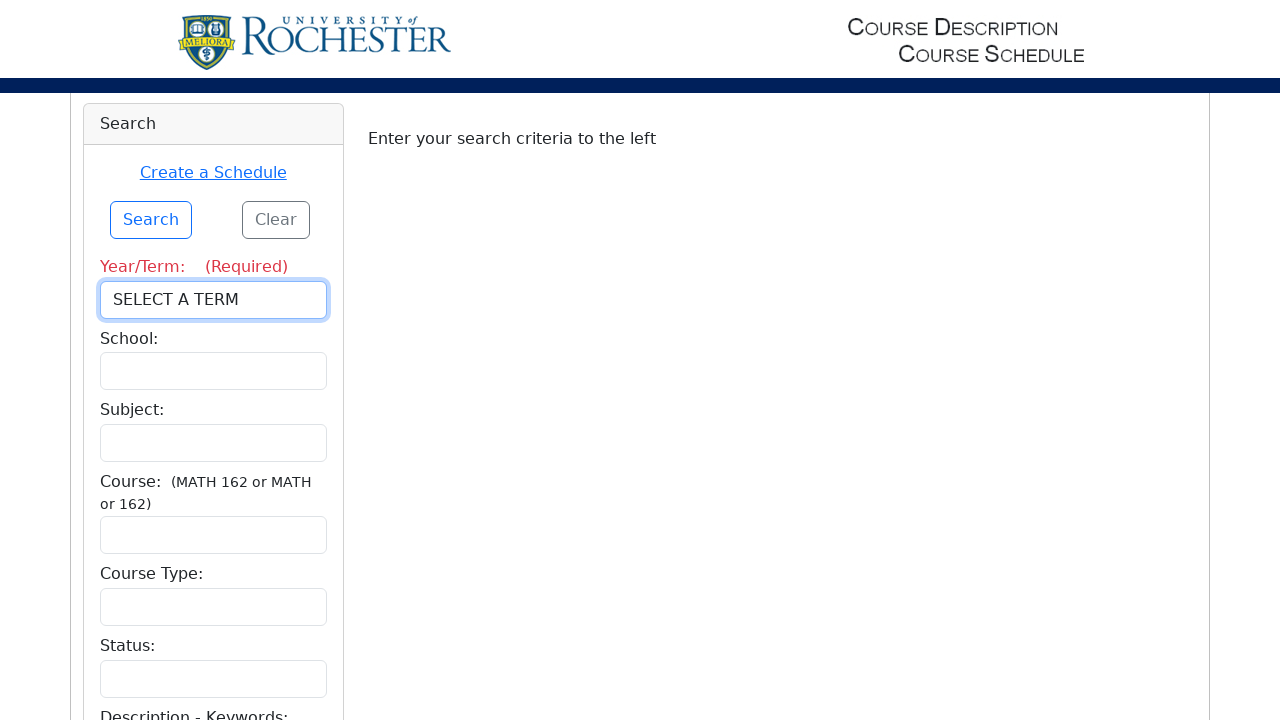

Term dropdown loaded
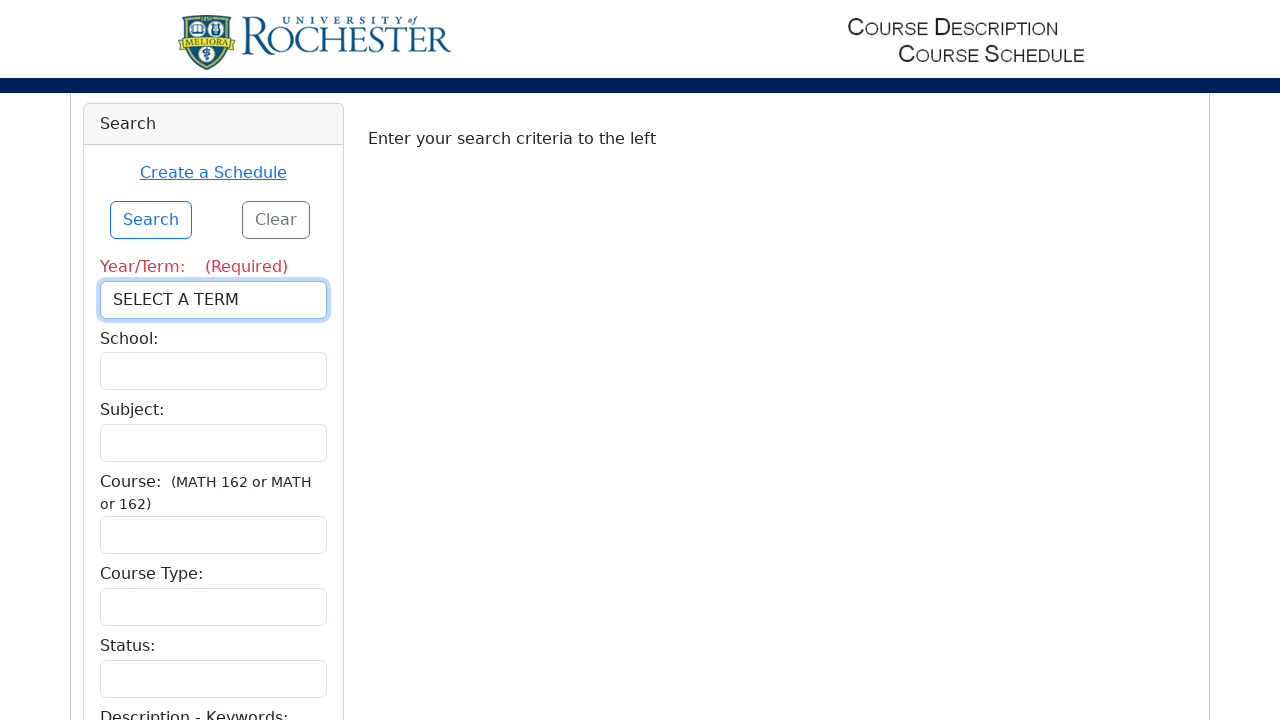

Selected term from dropdown (index 1) on select[name='ddlTerm']
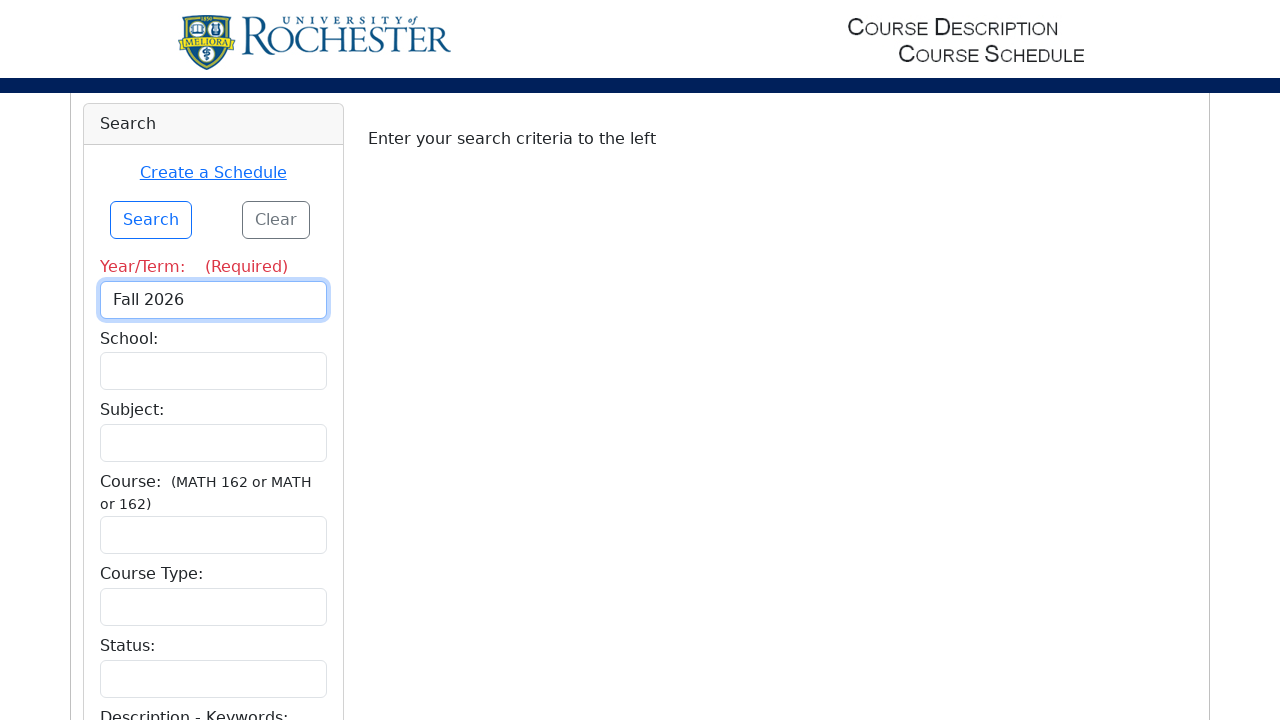

Selected school from dropdown (index 1) on select[name='ddlSchool']
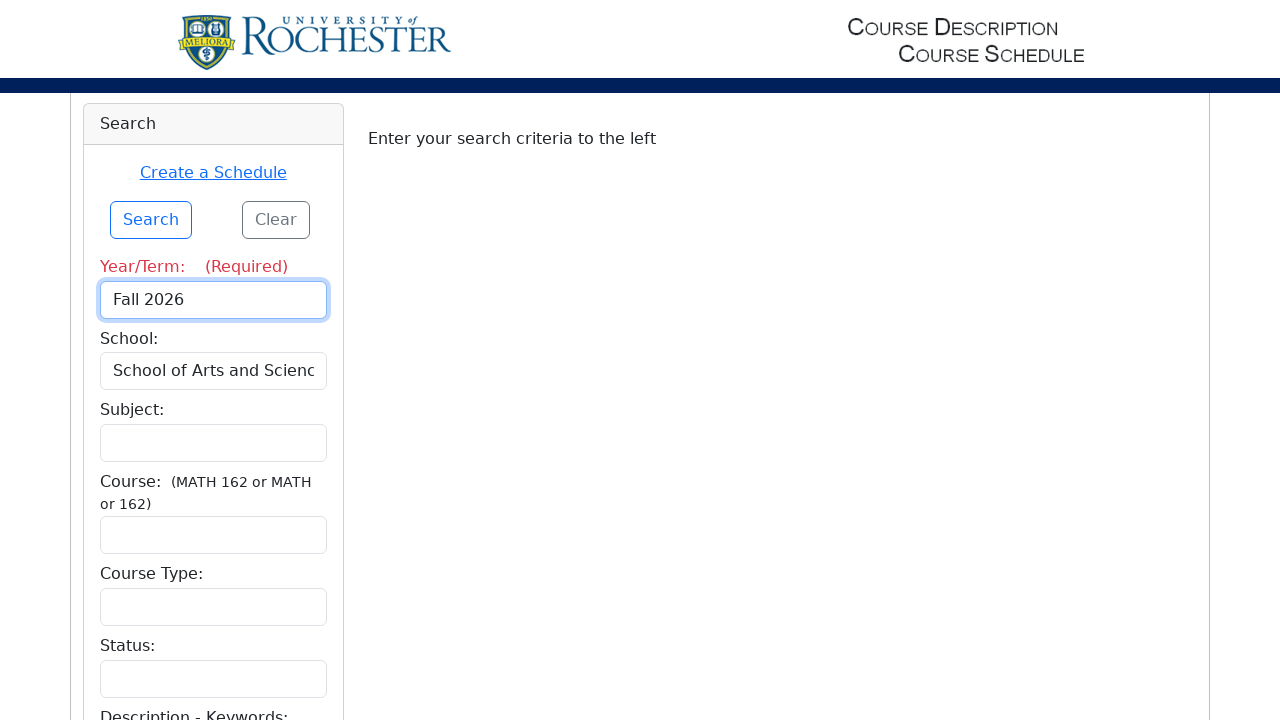

Selected department from dropdown (index 3) on select[name='ddlDept']
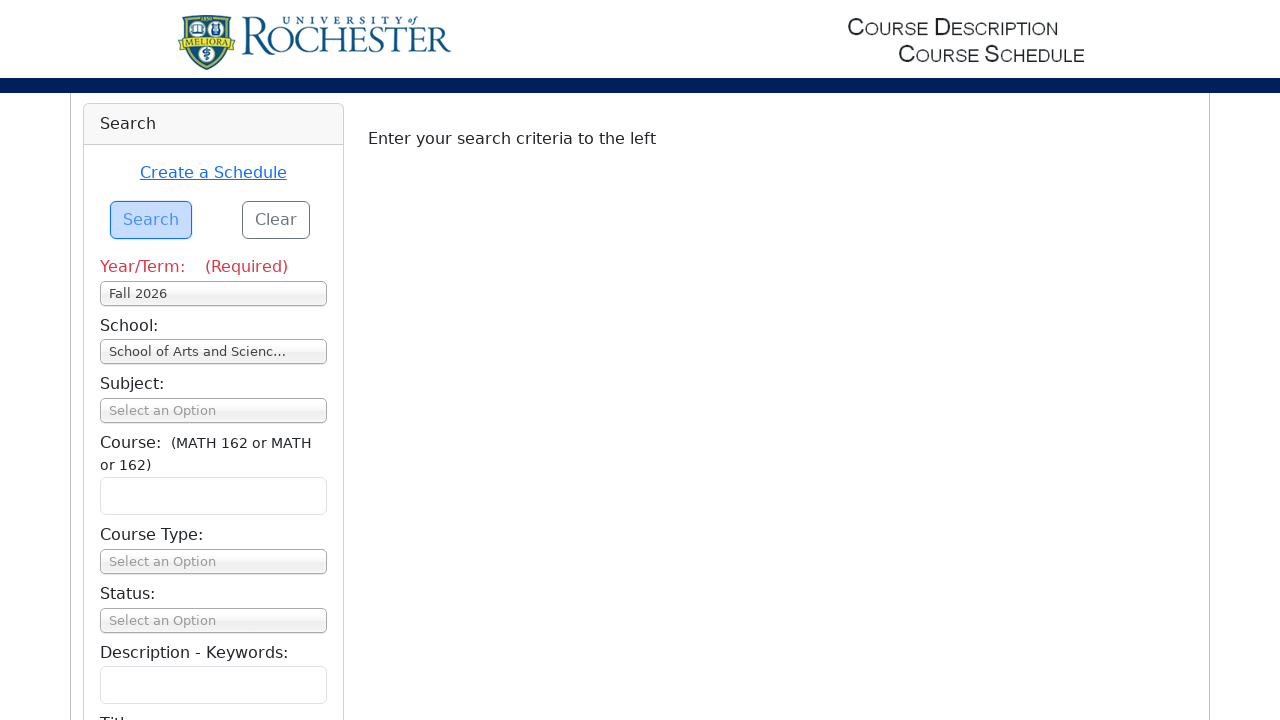

Clicked search button to submit form at (151, 220) on input[name='btnSearchTop']
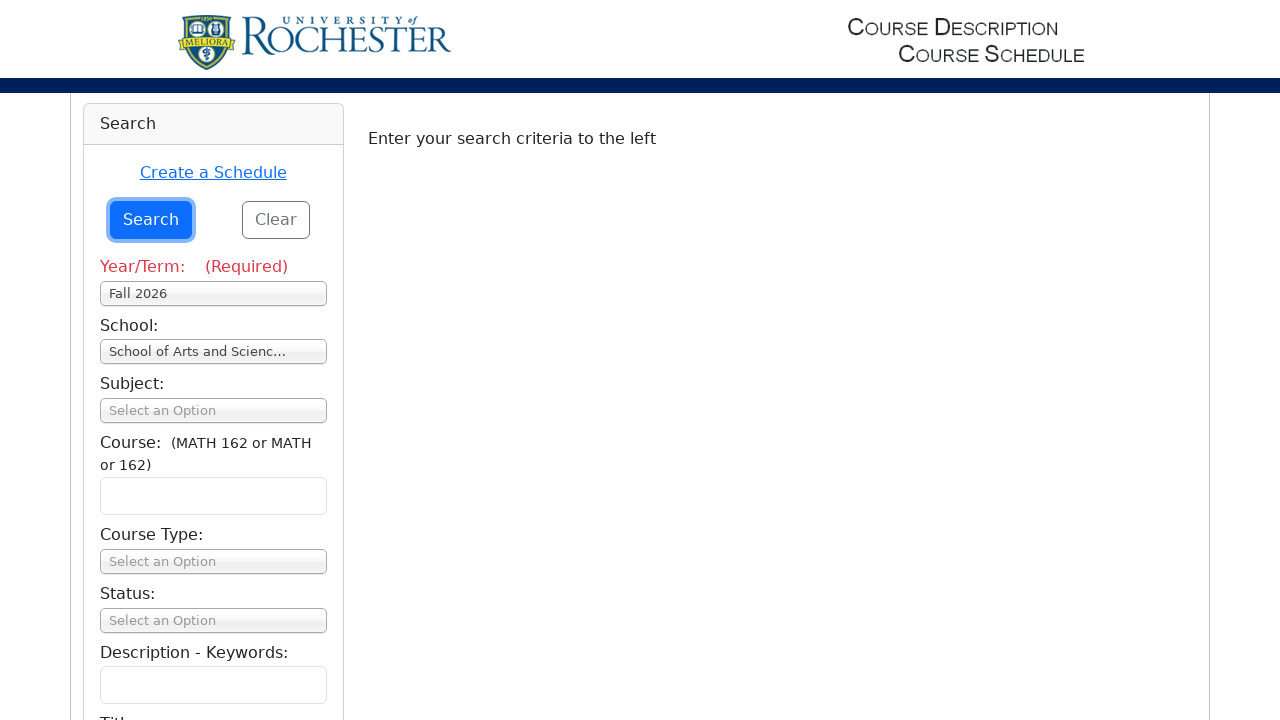

Course search results loaded
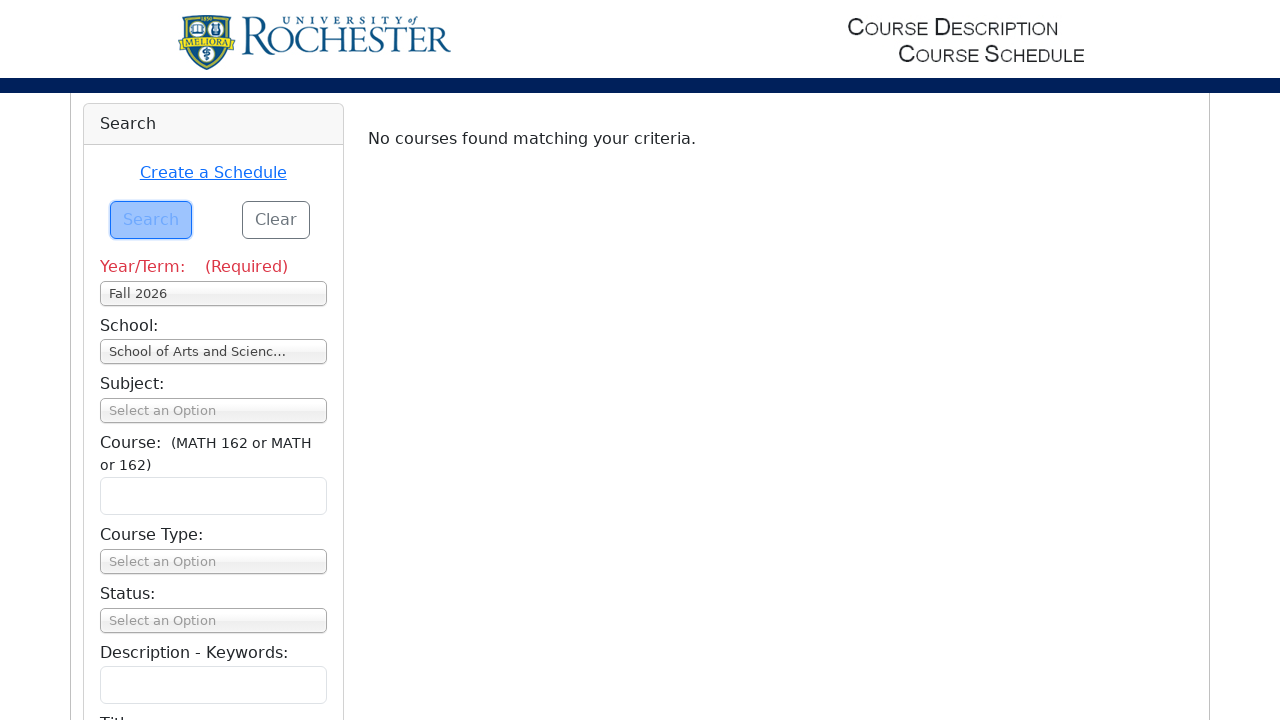

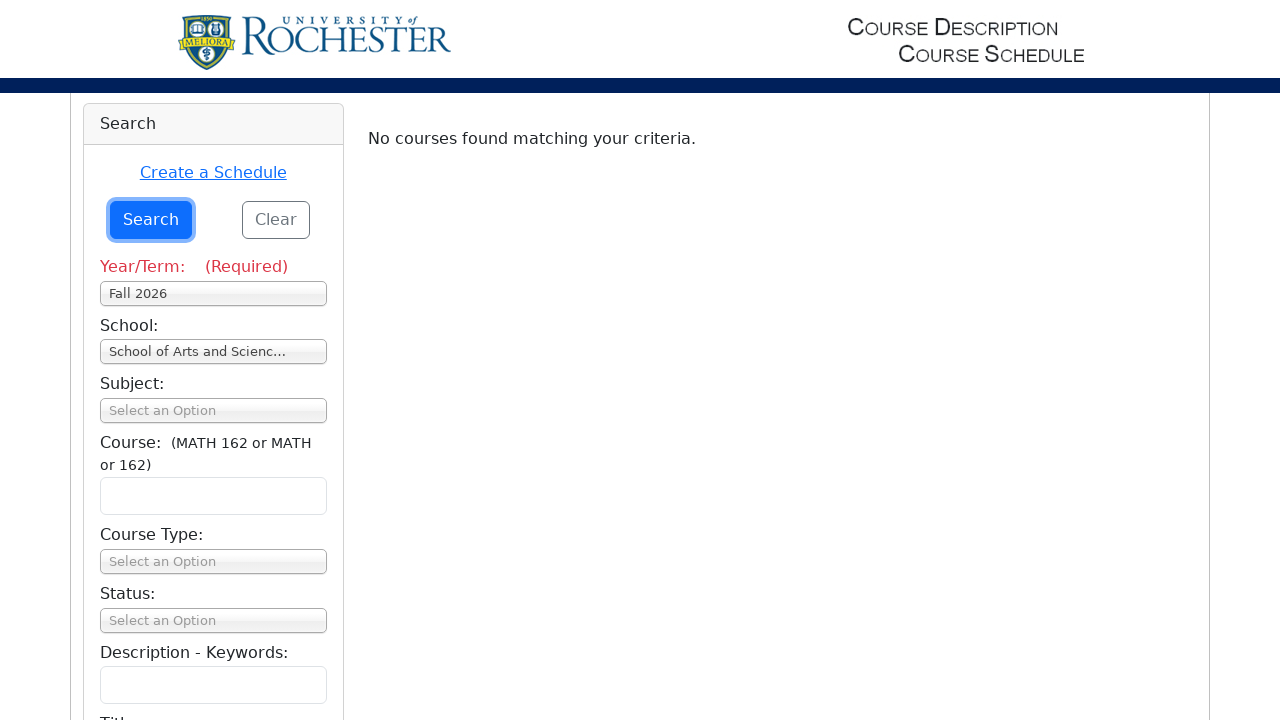